Tests triangle classifier with sides 4, 5, 6 which should result in "Scalene"

Starting URL: https://testpages.eviltester.com/styled/apps/triangle/triangle001.html

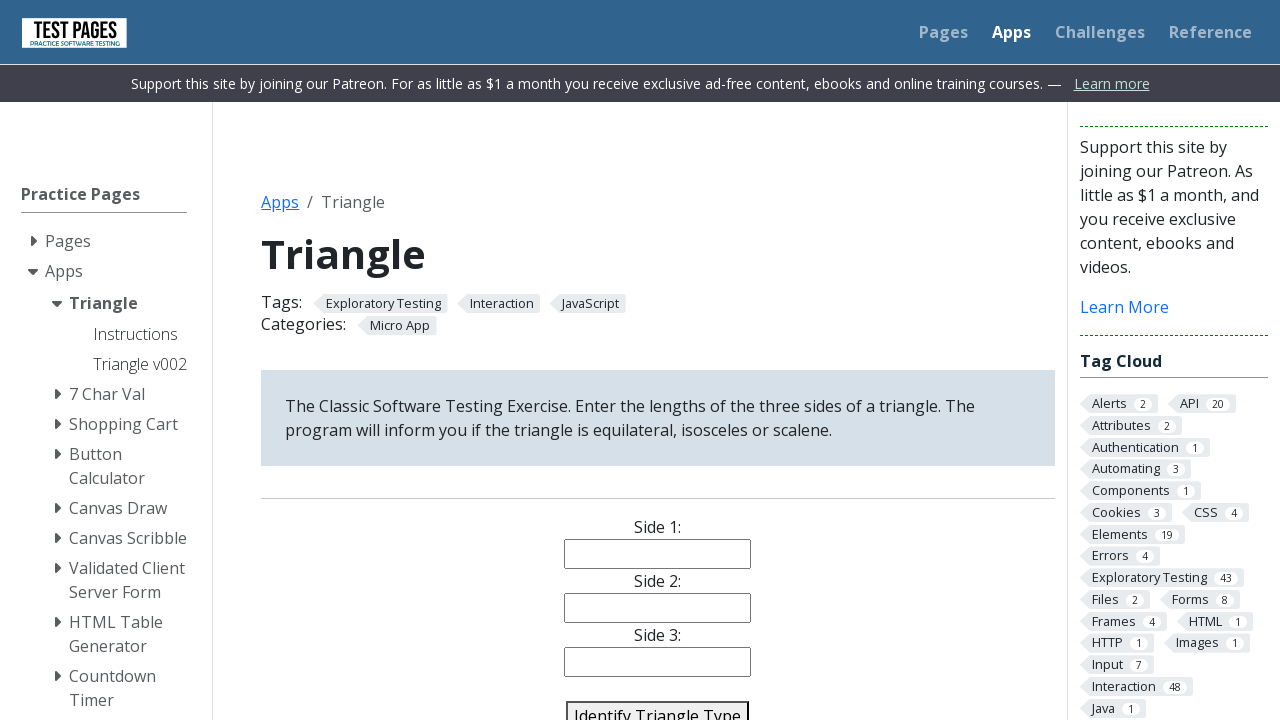

Filled side 1 field with '4' on #side1
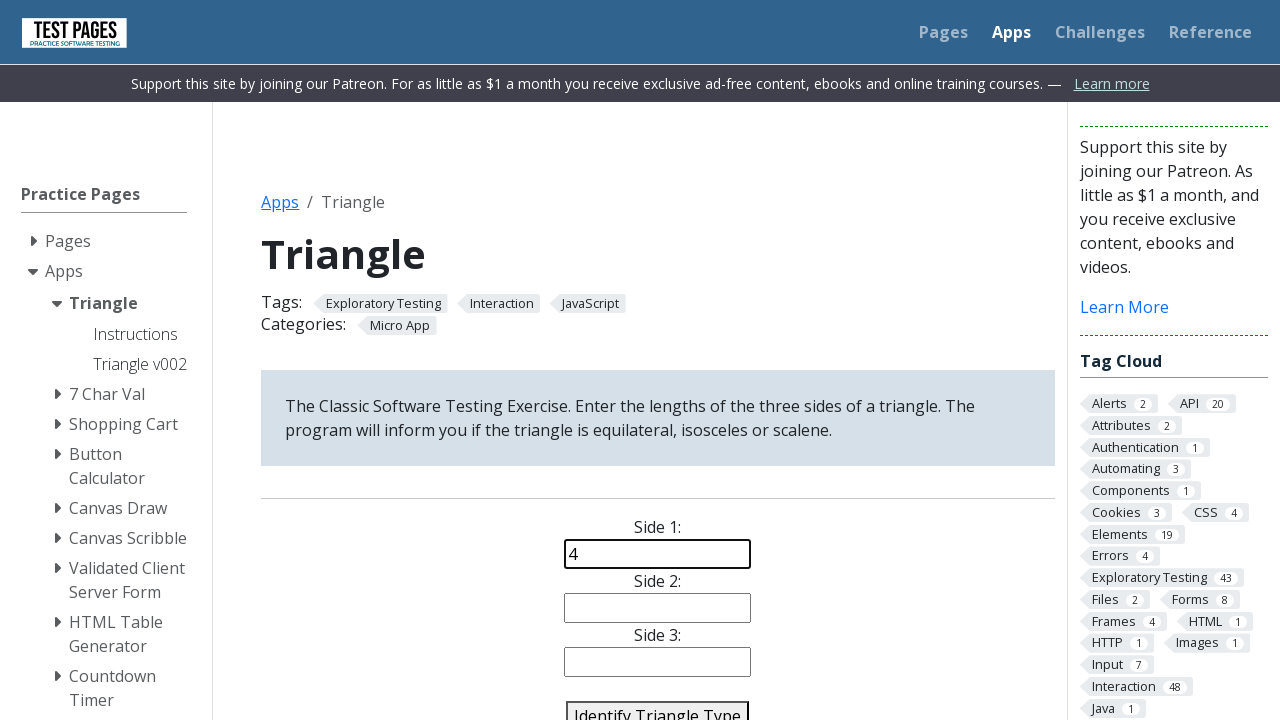

Filled side 2 field with '5' on #side2
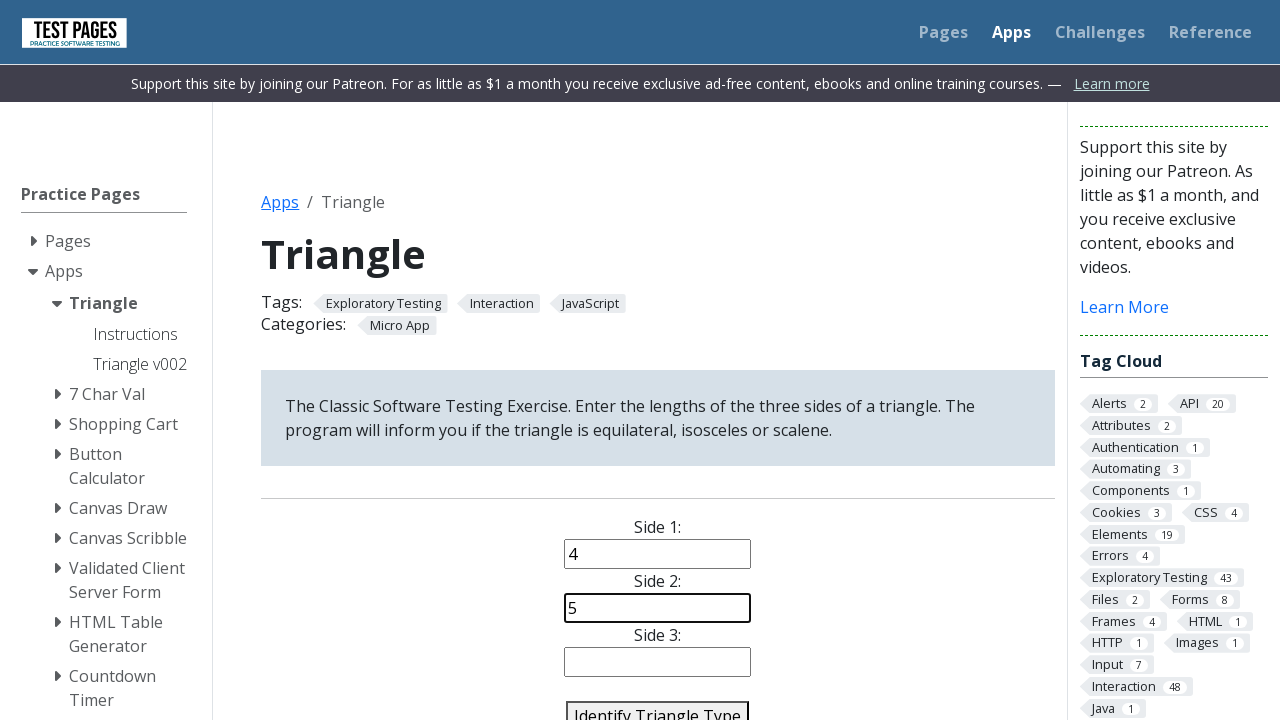

Filled side 3 field with '6' on #side3
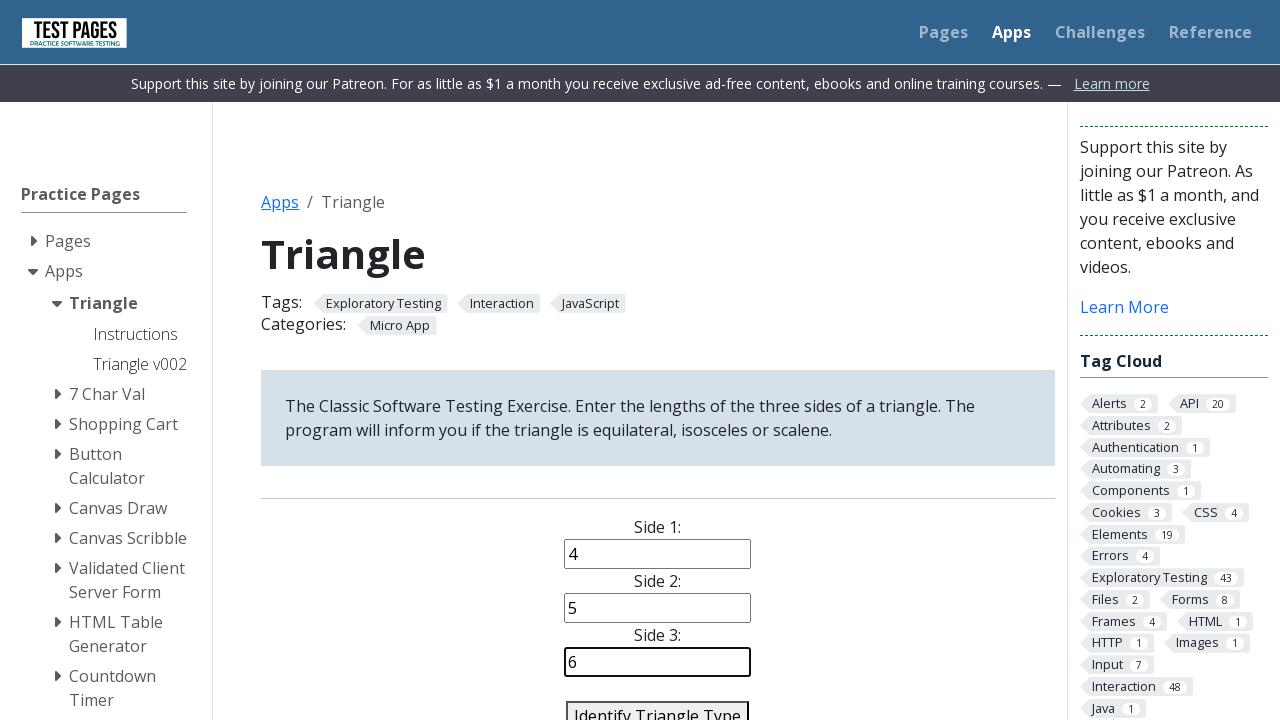

Clicked identify triangle button at (658, 705) on #identify-triangle-action
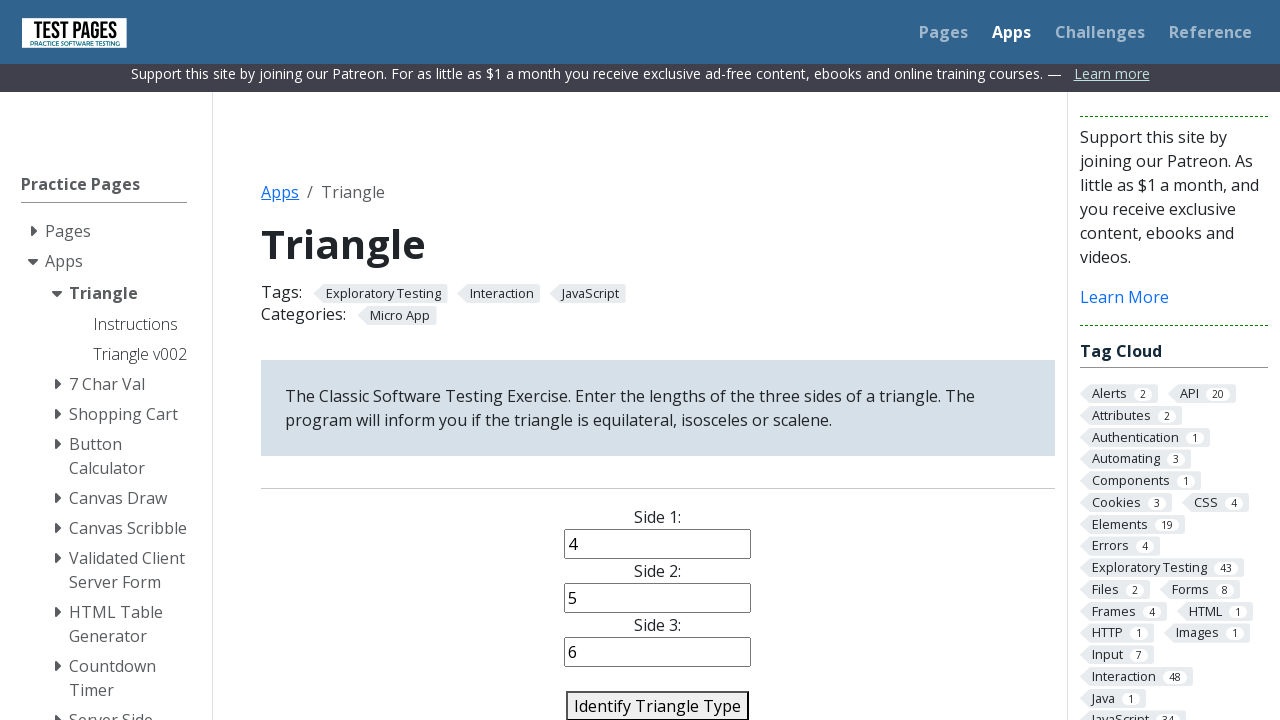

Triangle classification result loaded
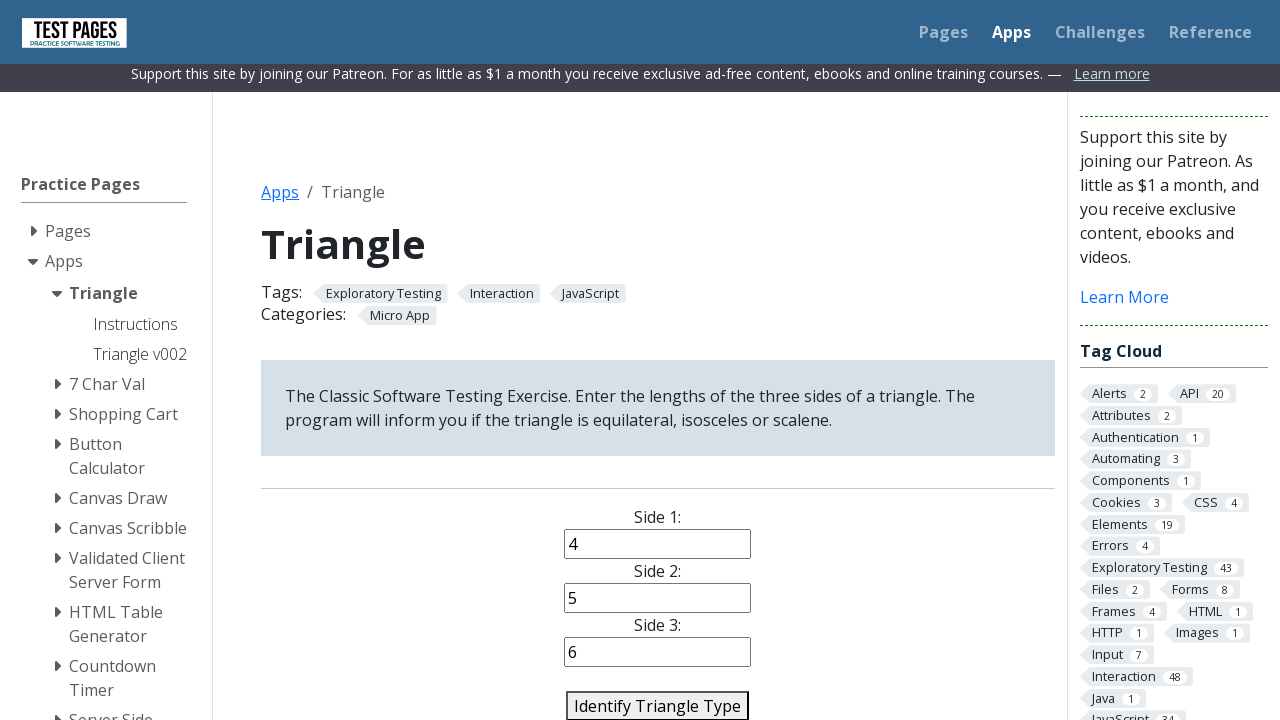

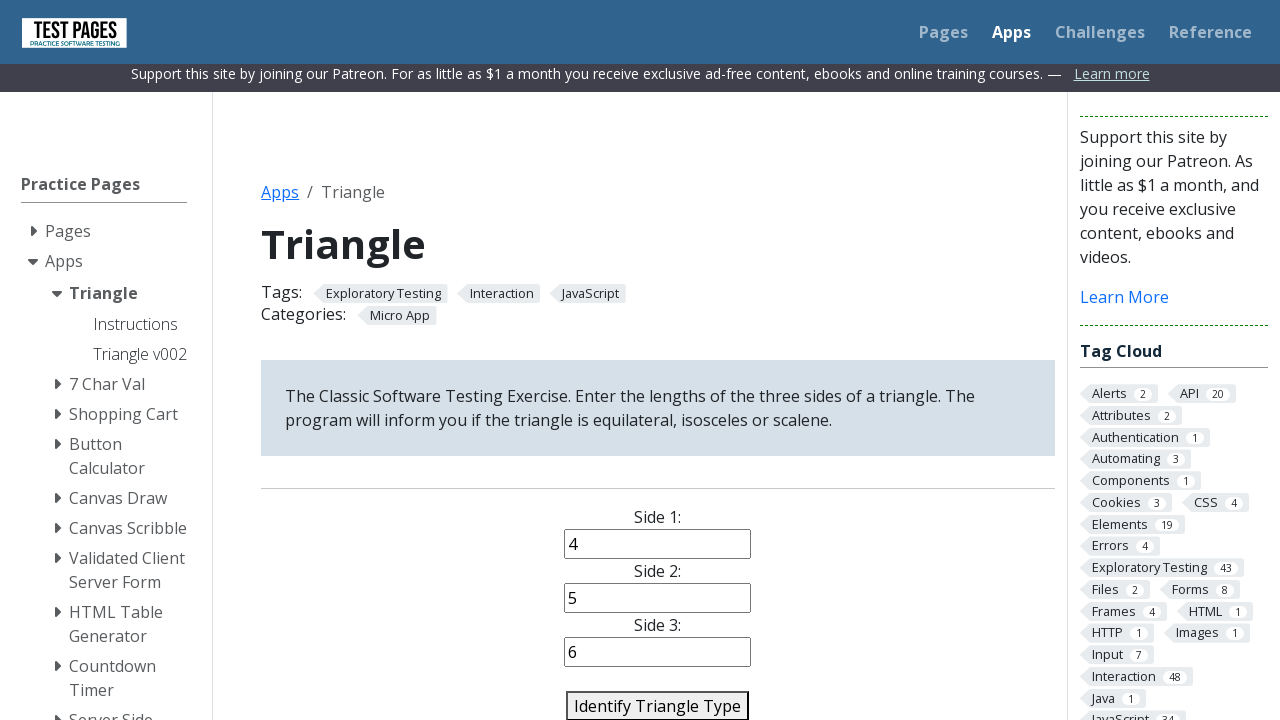